Tests a form submission by filling in first name, last name, and email fields, then clicking the submit button on a Heroku-hosted form page.

Starting URL: http://secure-retreat-92358.herokuapp.com/

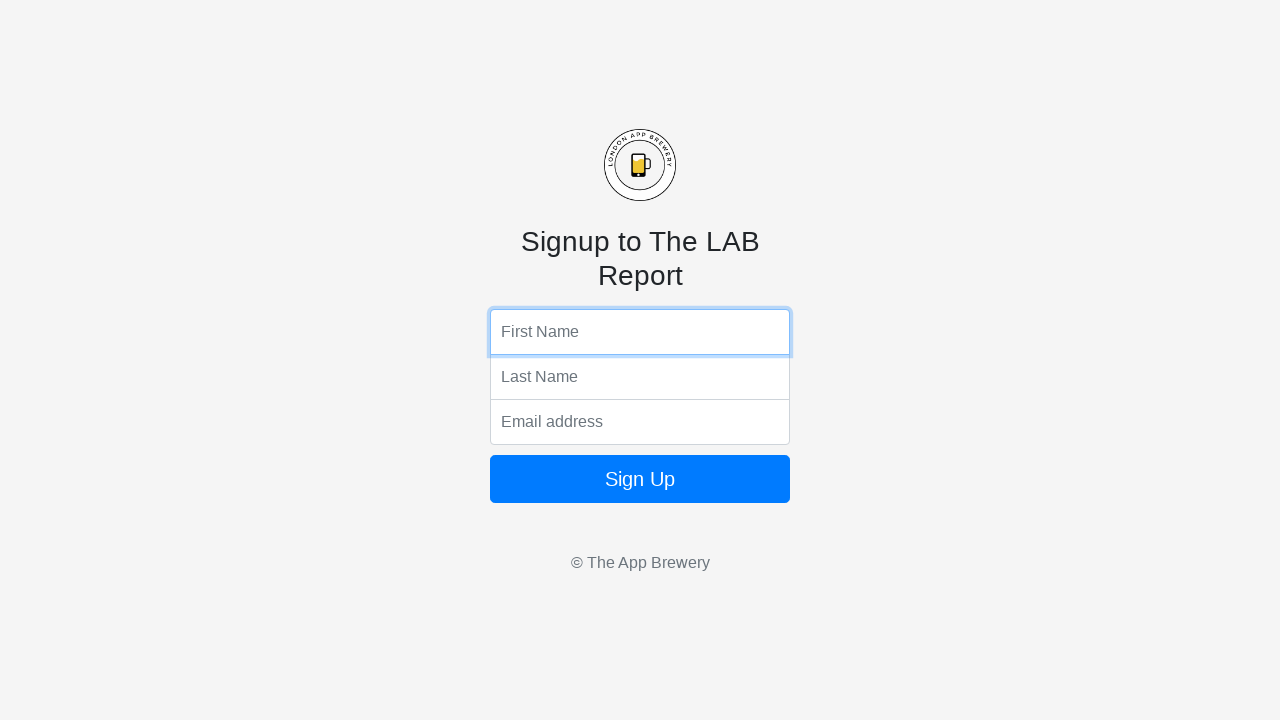

Filled first name field with 'Marcus' on .form-signin input >> nth=0
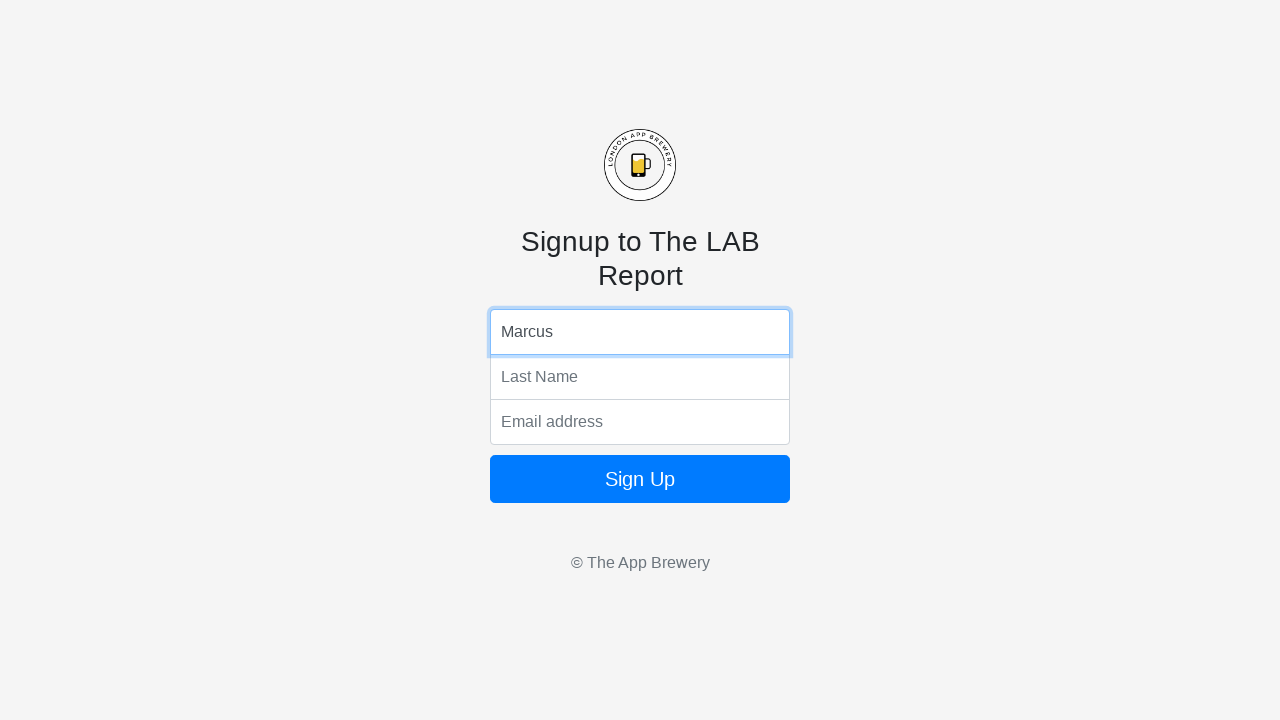

Filled last name field with 'Thompson' on .form-signin input >> nth=1
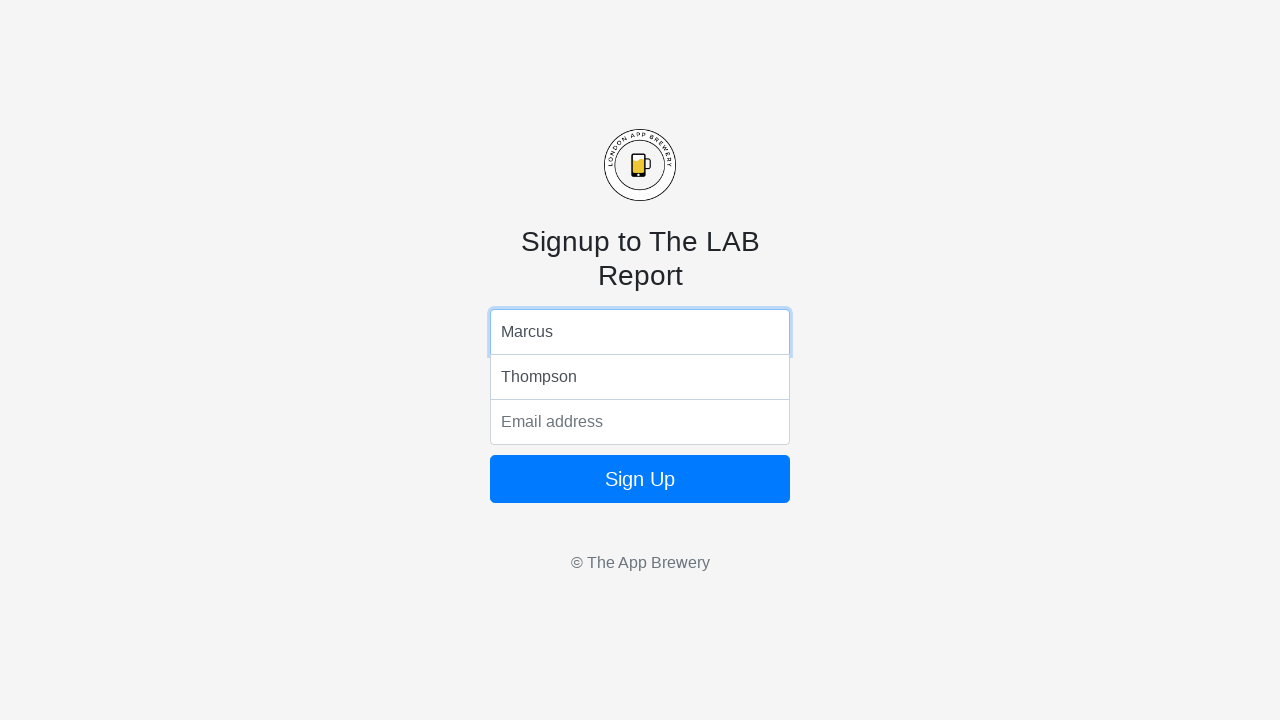

Filled email field with 'marcus.thompson@example.com' on .form-signin input >> nth=2
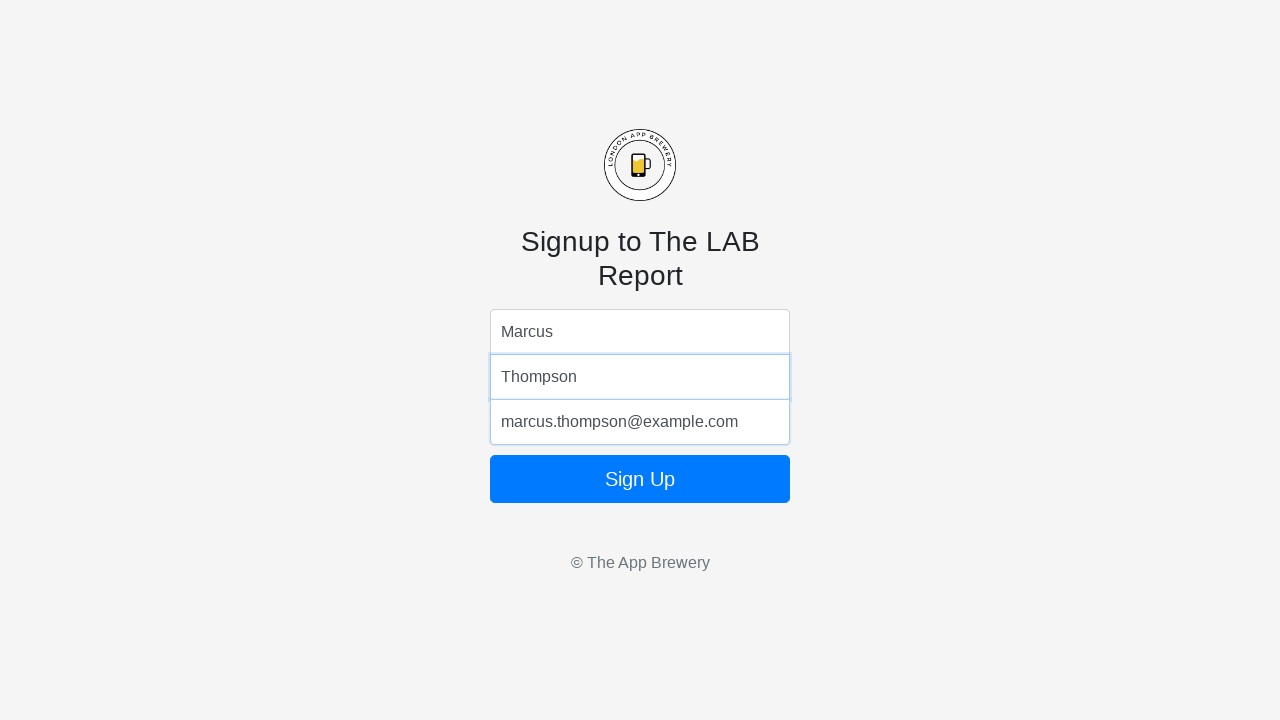

Clicked submit button to submit the form at (640, 479) on button
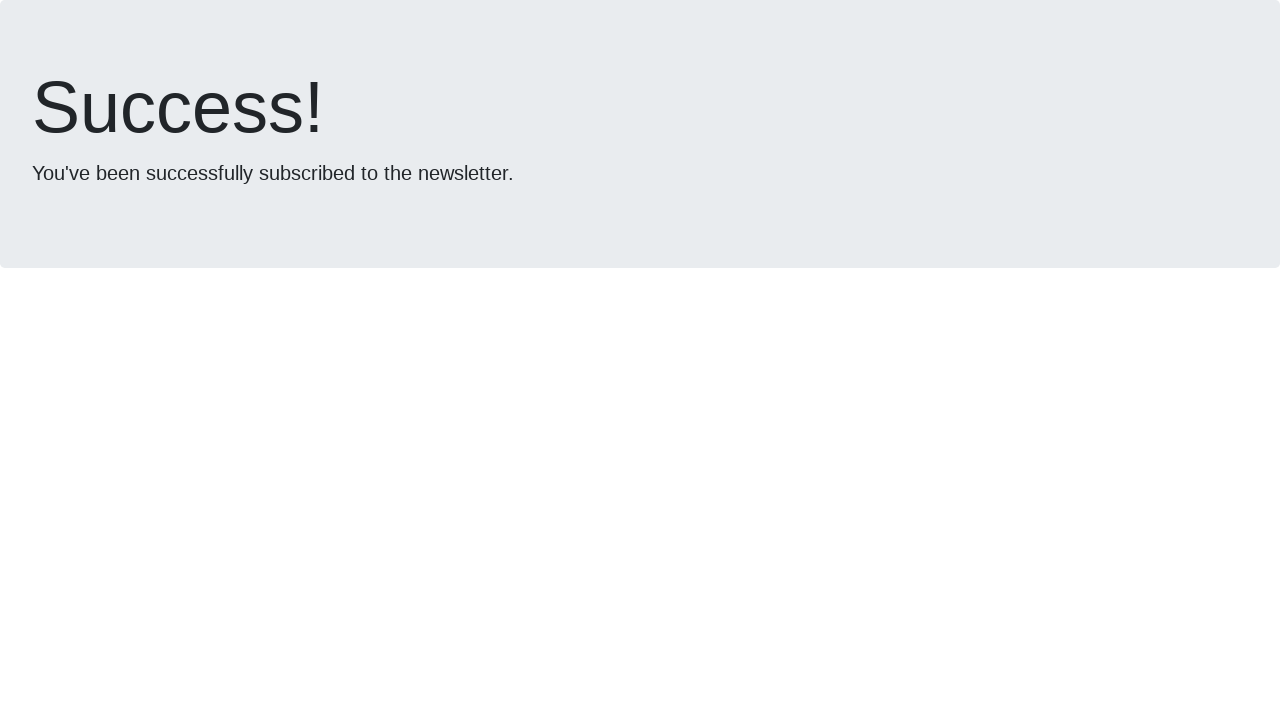

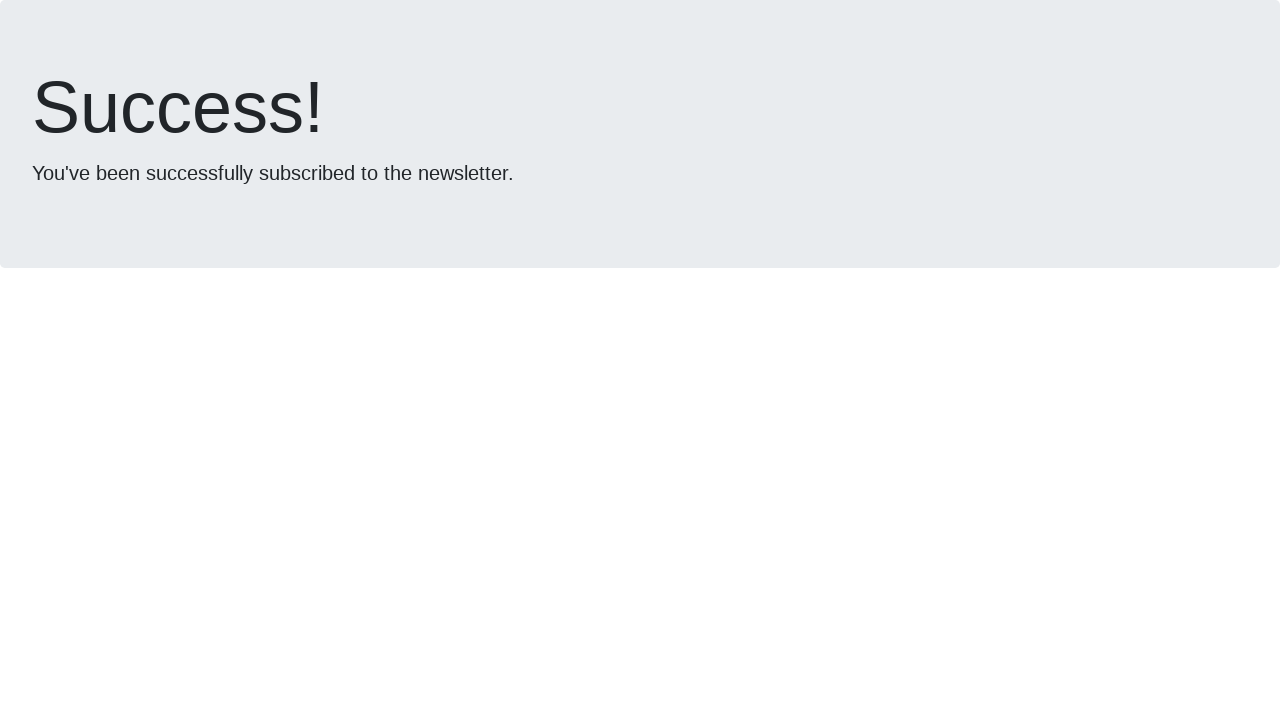